Tests page ready state by refreshing and verifying the page title after load completes

Starting URL: https://api.orangehrm.com/#api-_

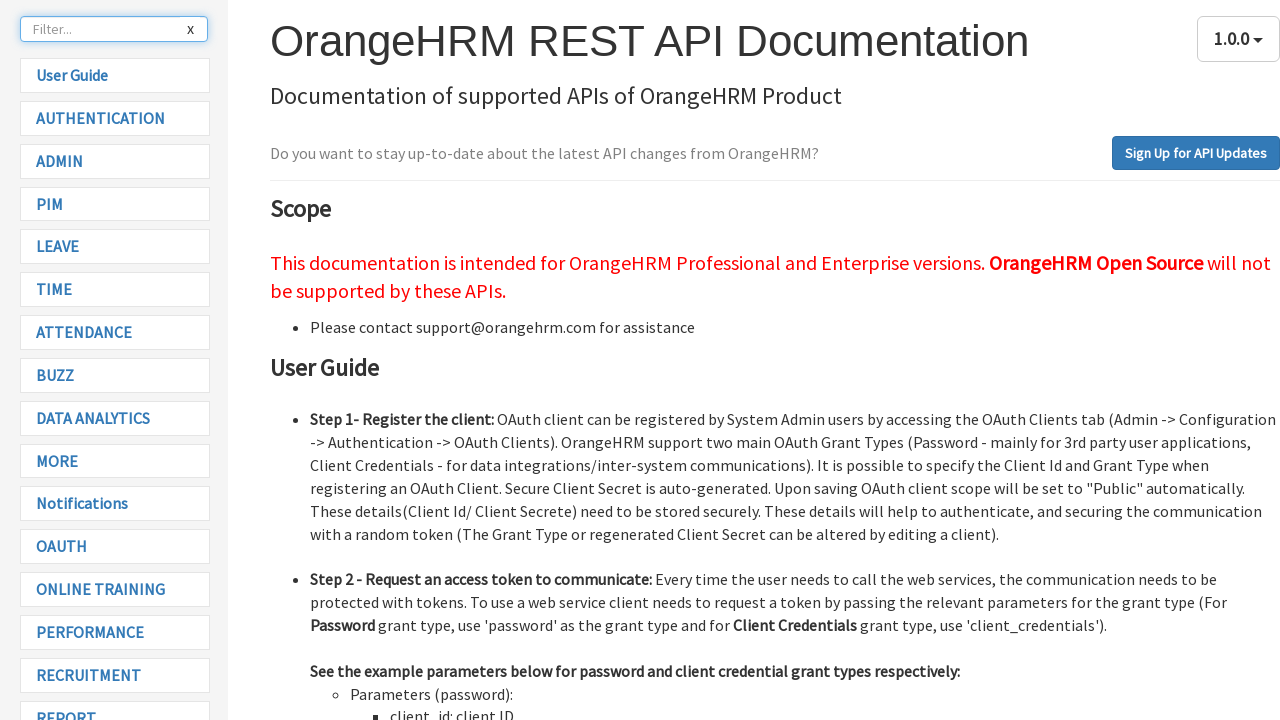

Reloaded the page
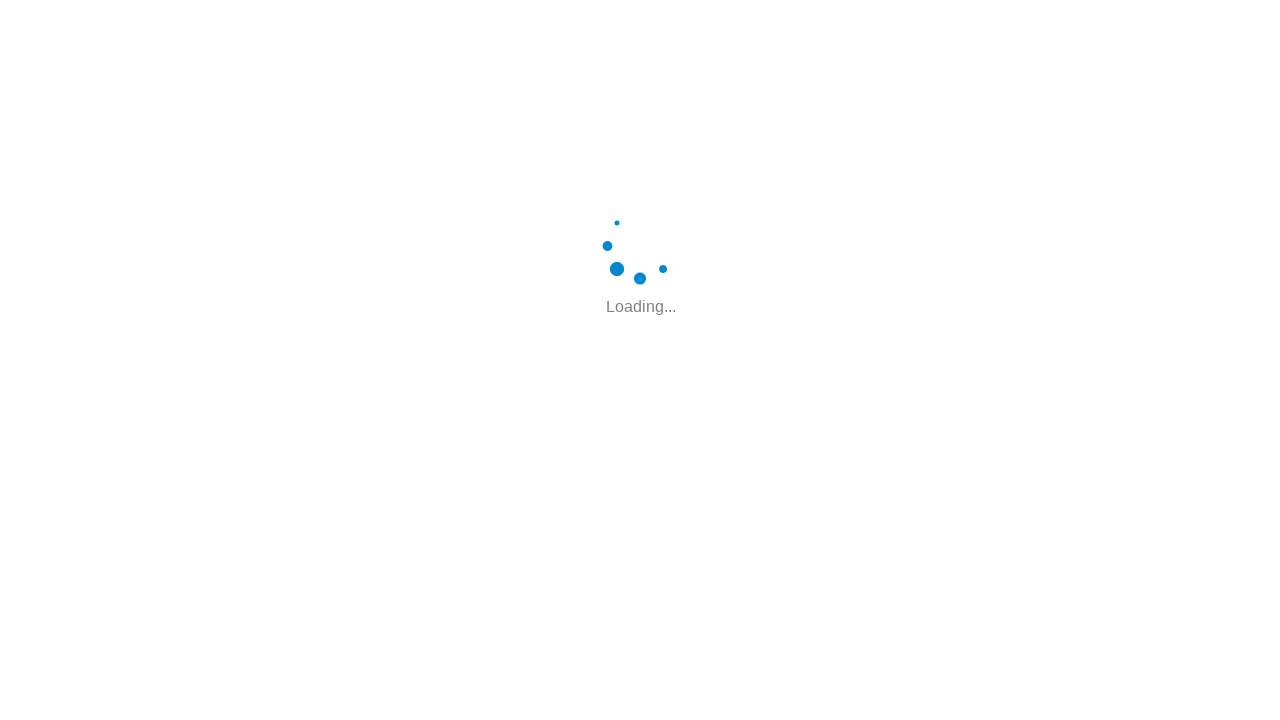

Page fully loaded - networkidle state reached
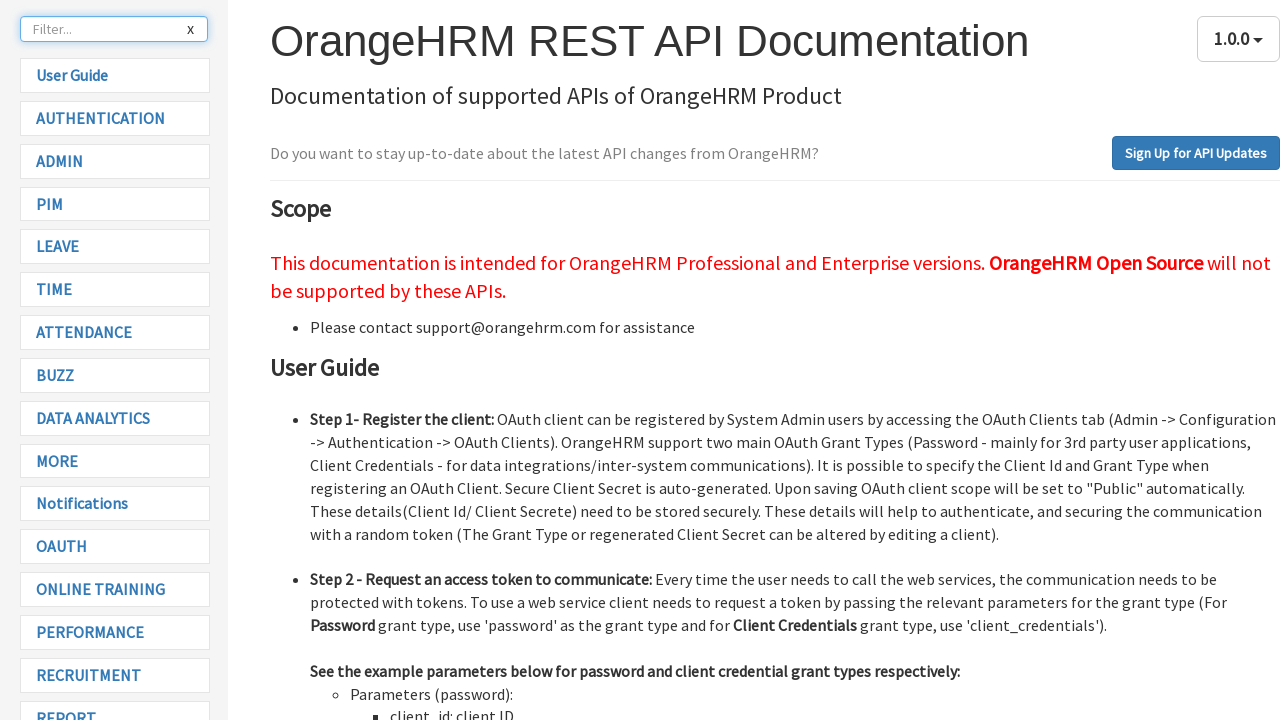

Verified page heading text matches 'OrangeHRM REST API Documentation'
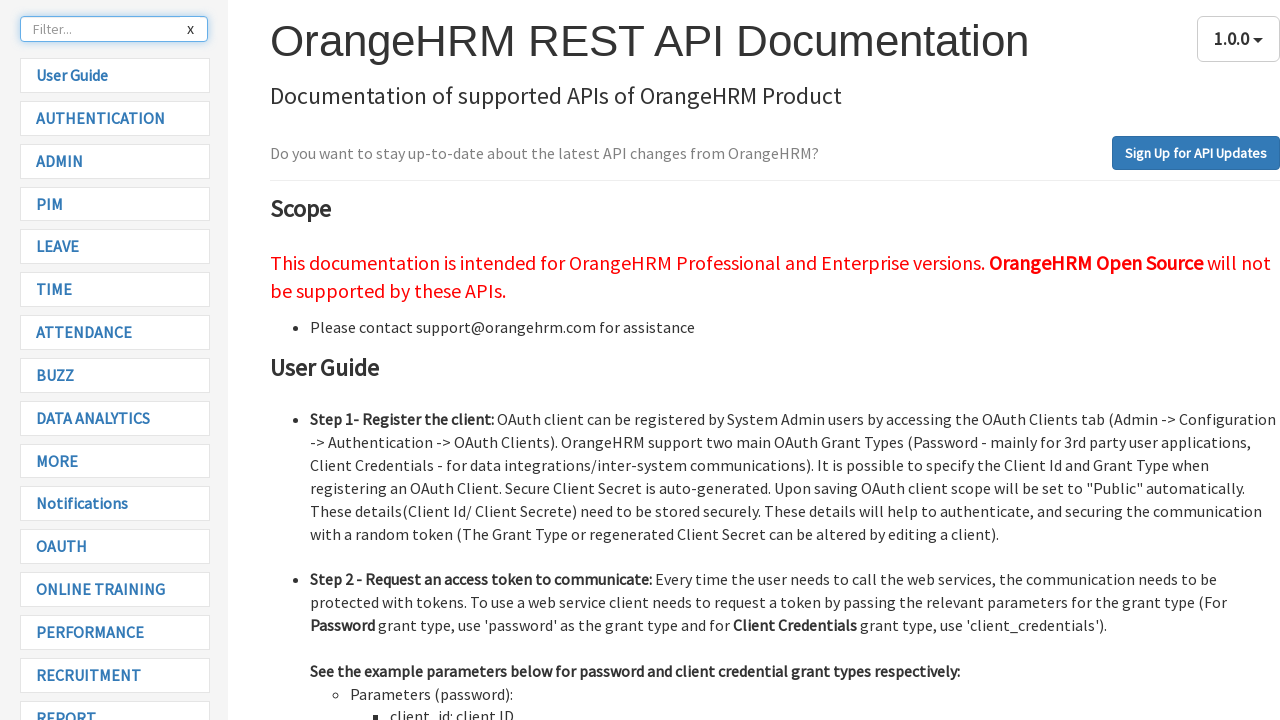

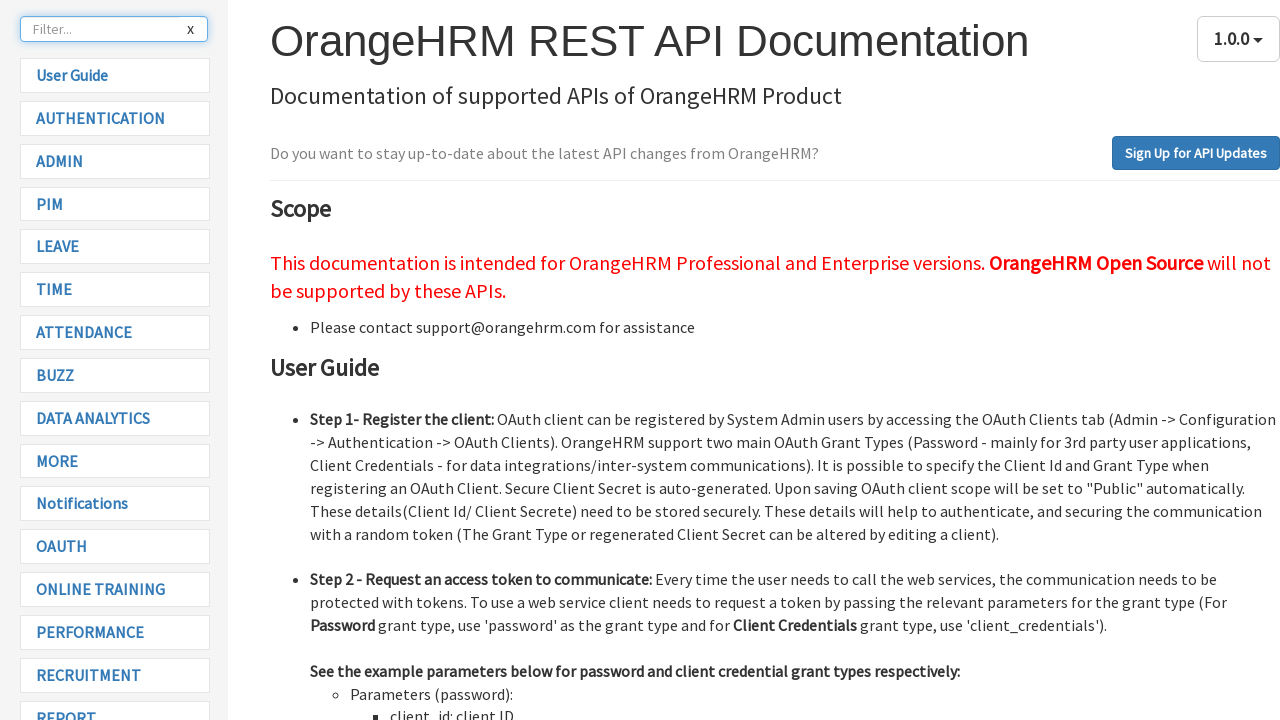